Tests Playwright's auto-waiting feature by clicking an AJAX button and verifying the success message appears after the async request completes

Starting URL: http://uitestingplayground.com/ajax

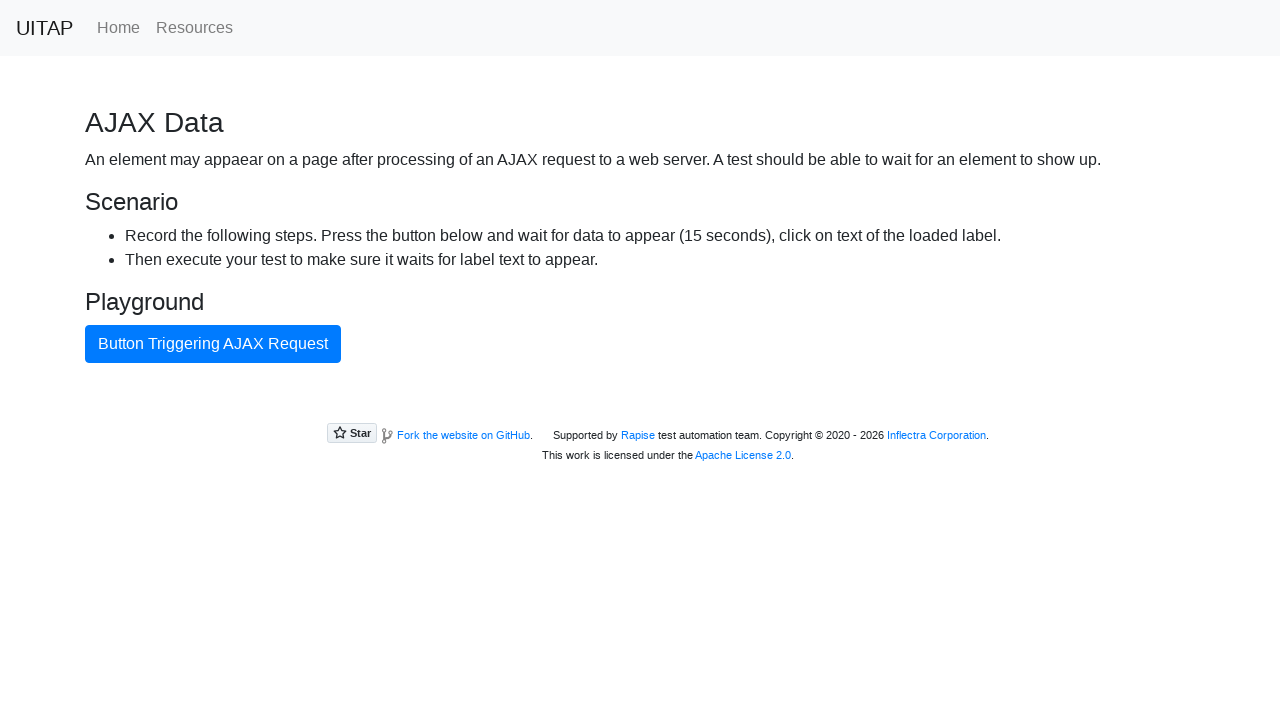

Clicked button triggering AJAX request at (213, 344) on internal:text="Button Triggering AJAX Request"i
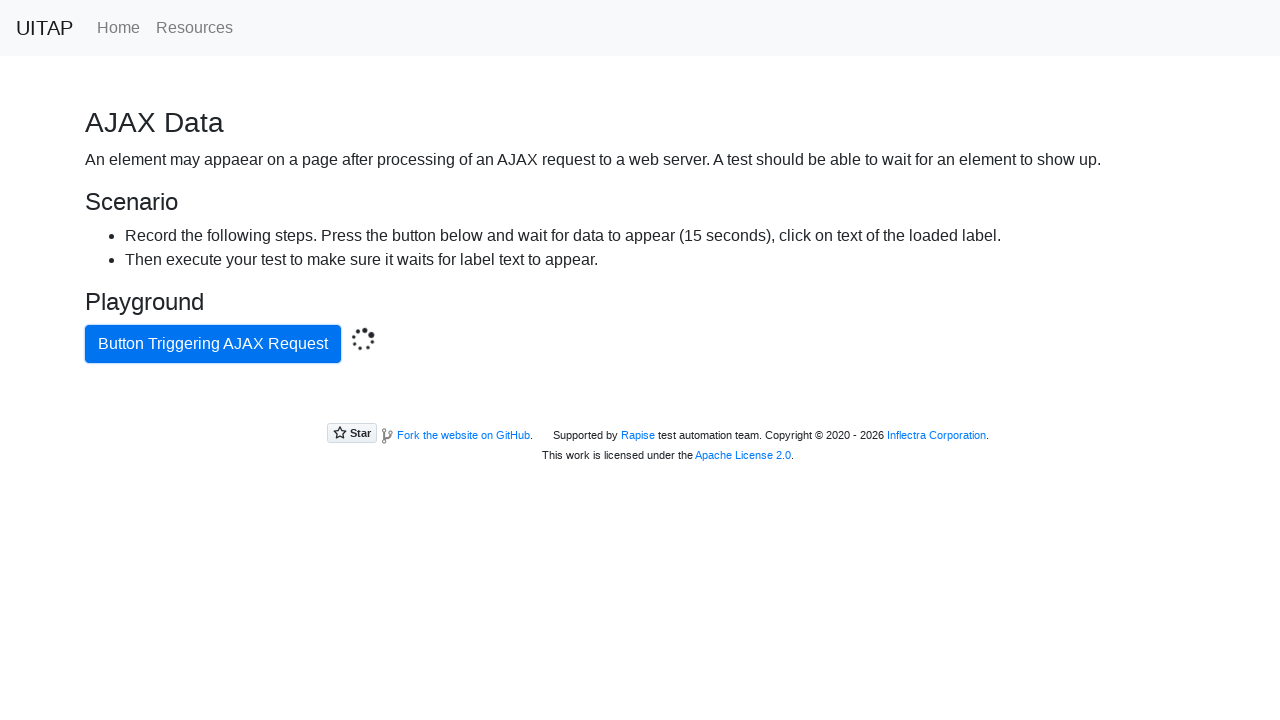

Located success message element
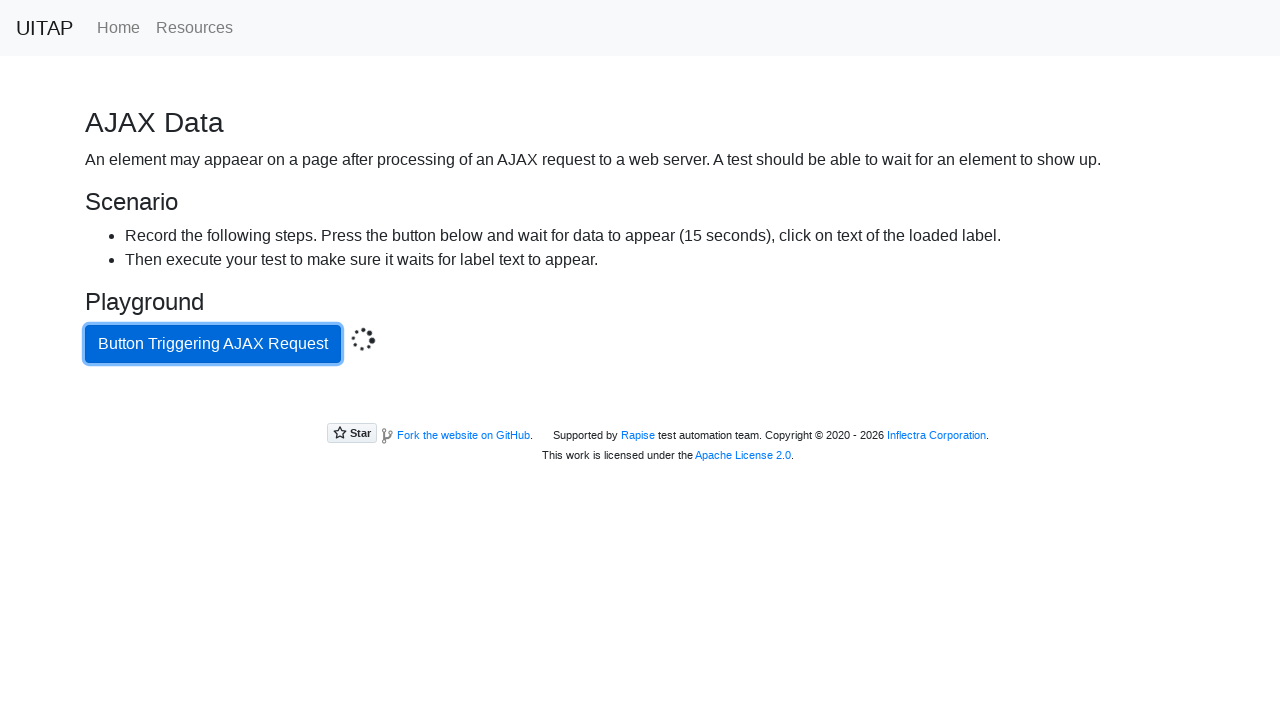

Clicked success message element after AJAX request completed at (640, 405) on .bg-success
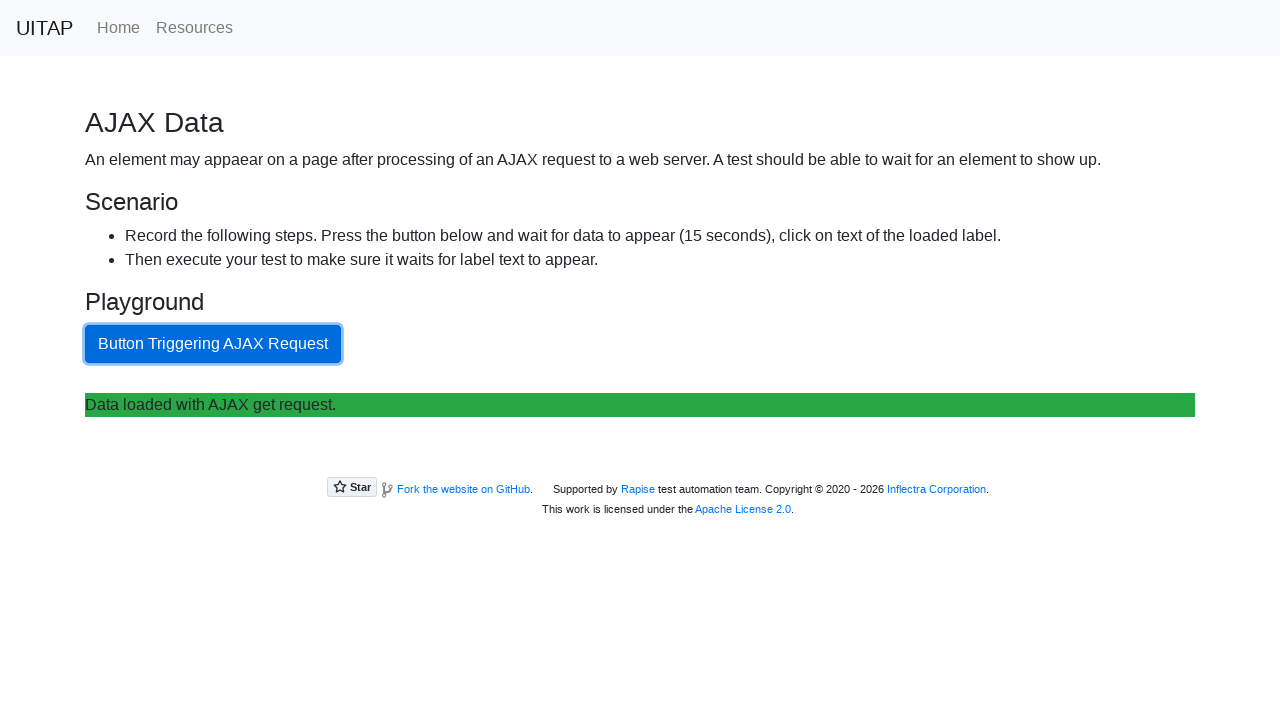

Retrieved text content from success message
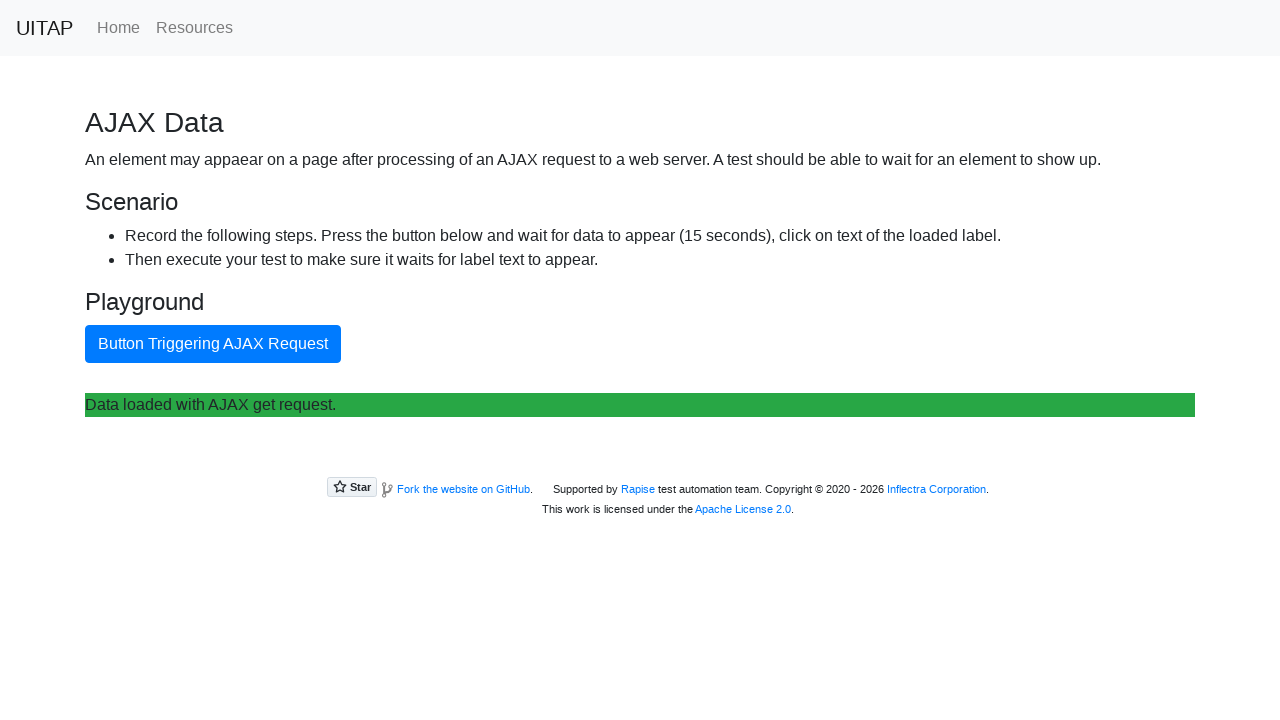

Verified success message text is 'Data loaded with AJAX get request.'
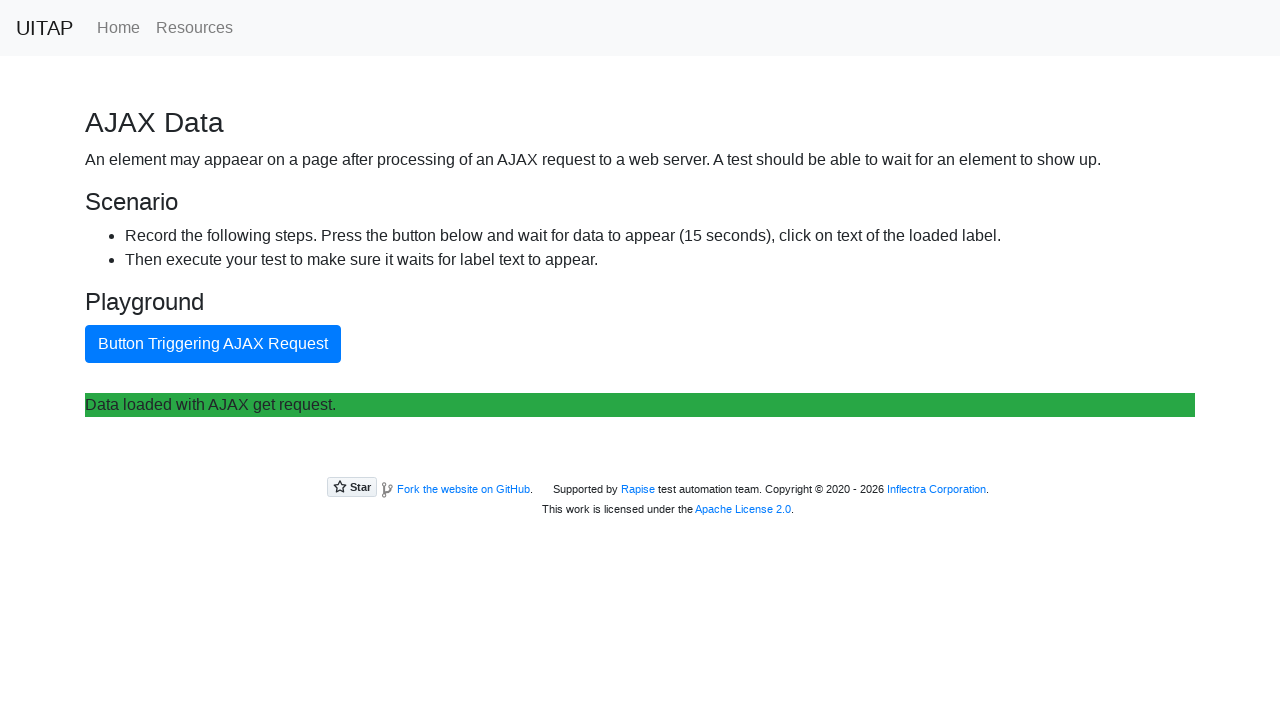

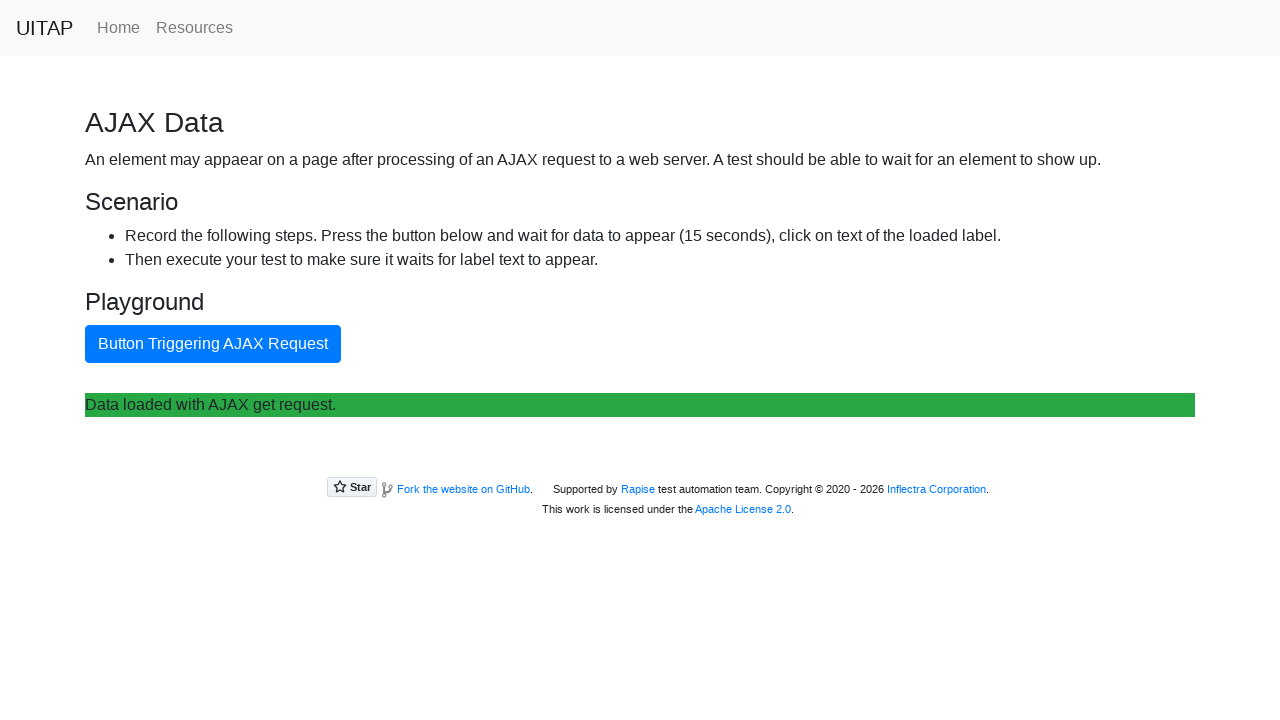